Opens the Text Box section and fills all form fields with test data, then submits the form and verifies the output is displayed.

Starting URL: https://demoqa.com/elements

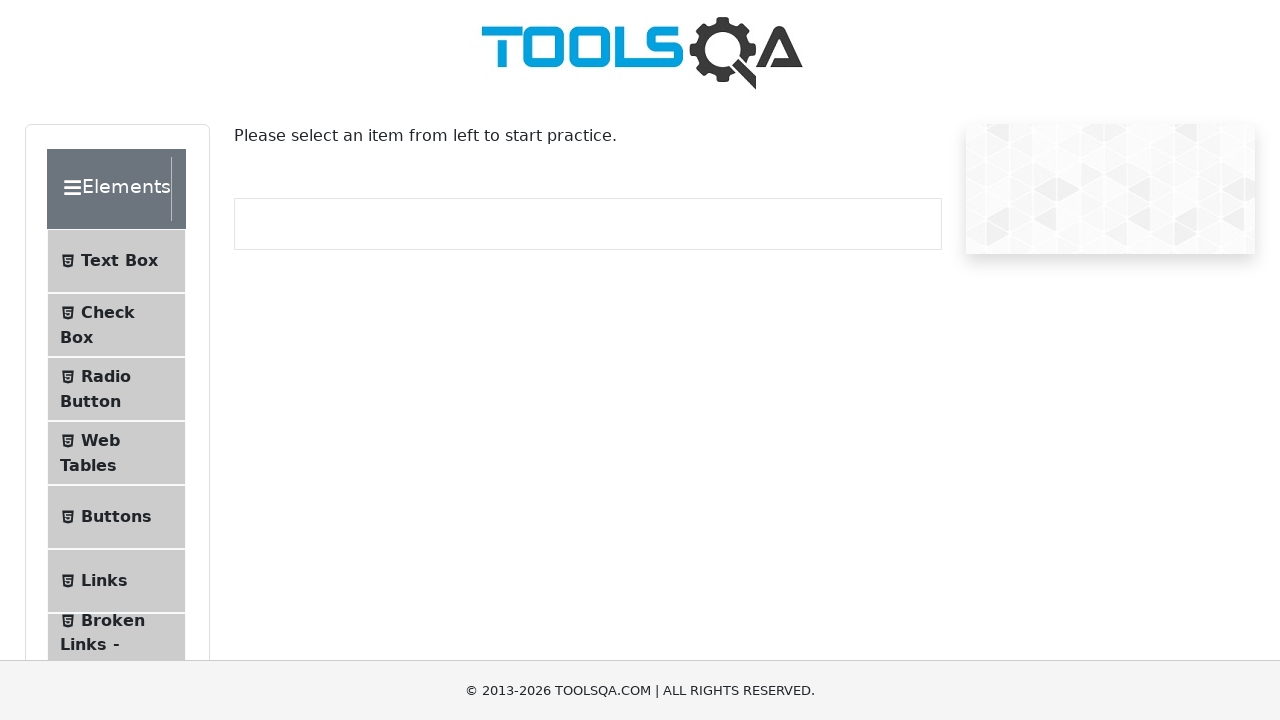

Clicked on Text Box menu item at (119, 261) on internal:text="Text Box"i
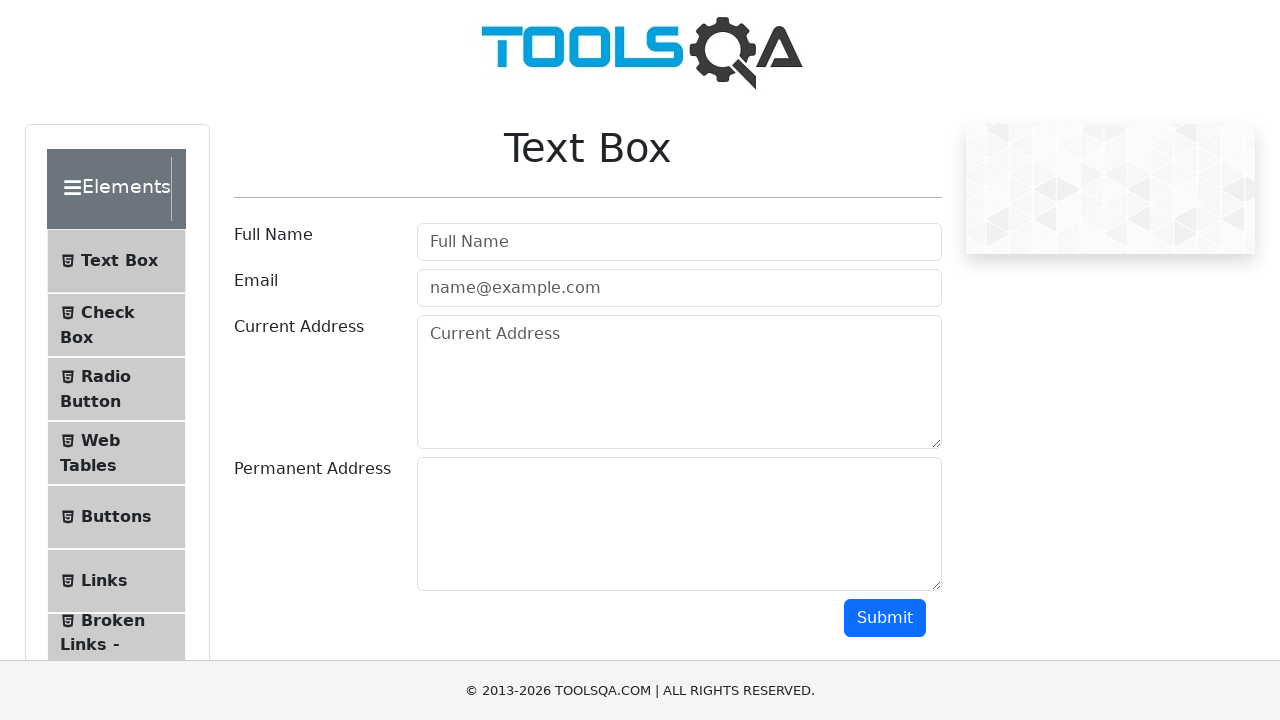

Filled Full Name field with 'test name' on internal:attr=[placeholder="Full Name"i]
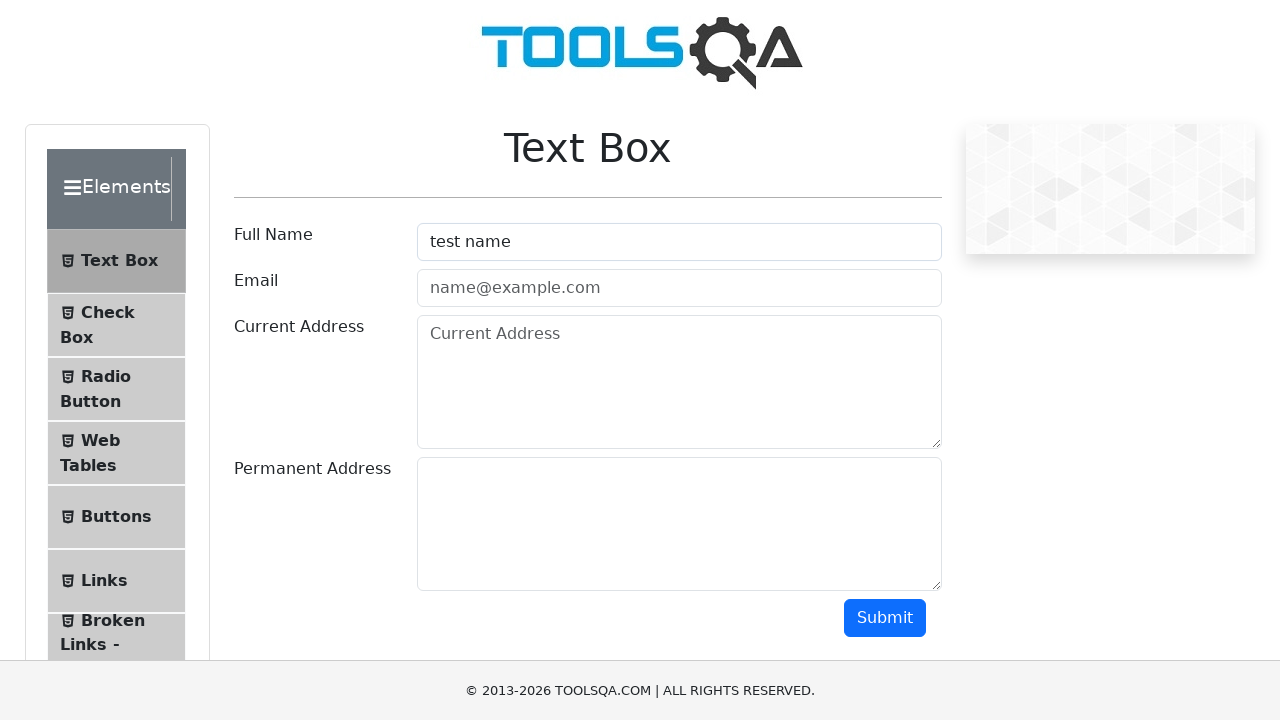

Filled Email field with 'test.email@test.com' on internal:attr=[placeholder="name@example.com"i]
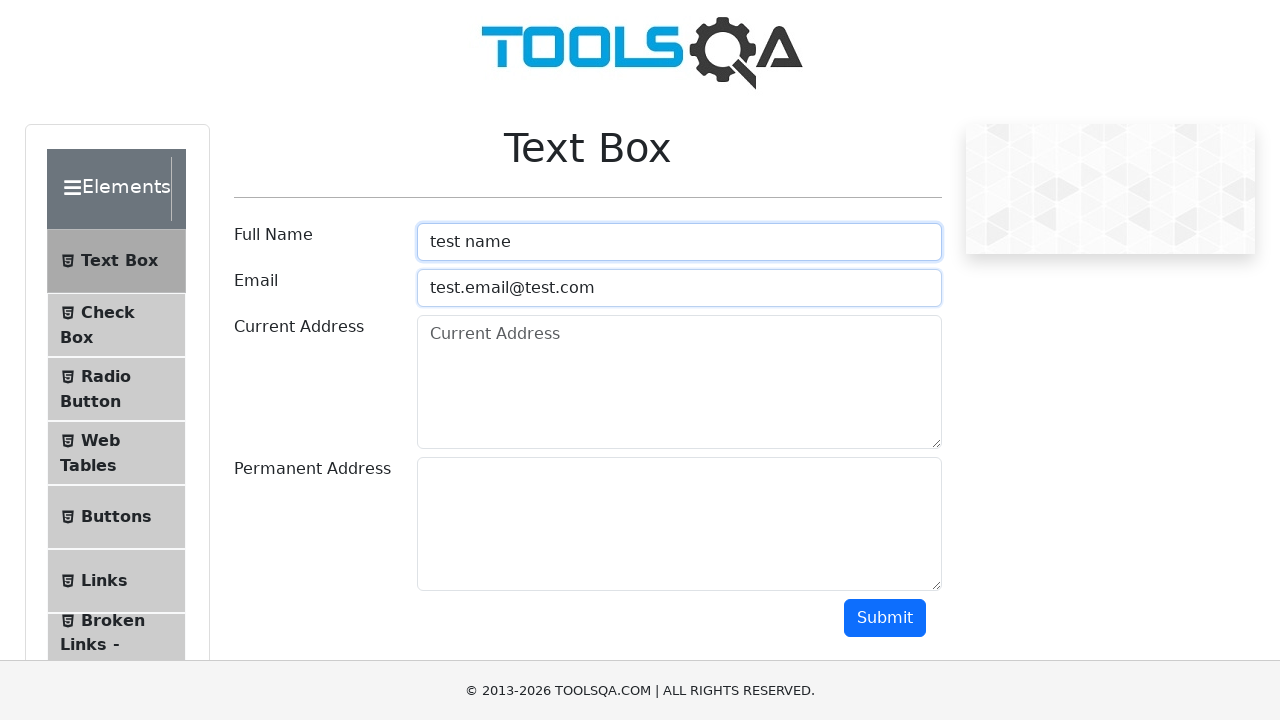

Filled Current Address field with 'test address' on internal:attr=[placeholder="Current Address"i]
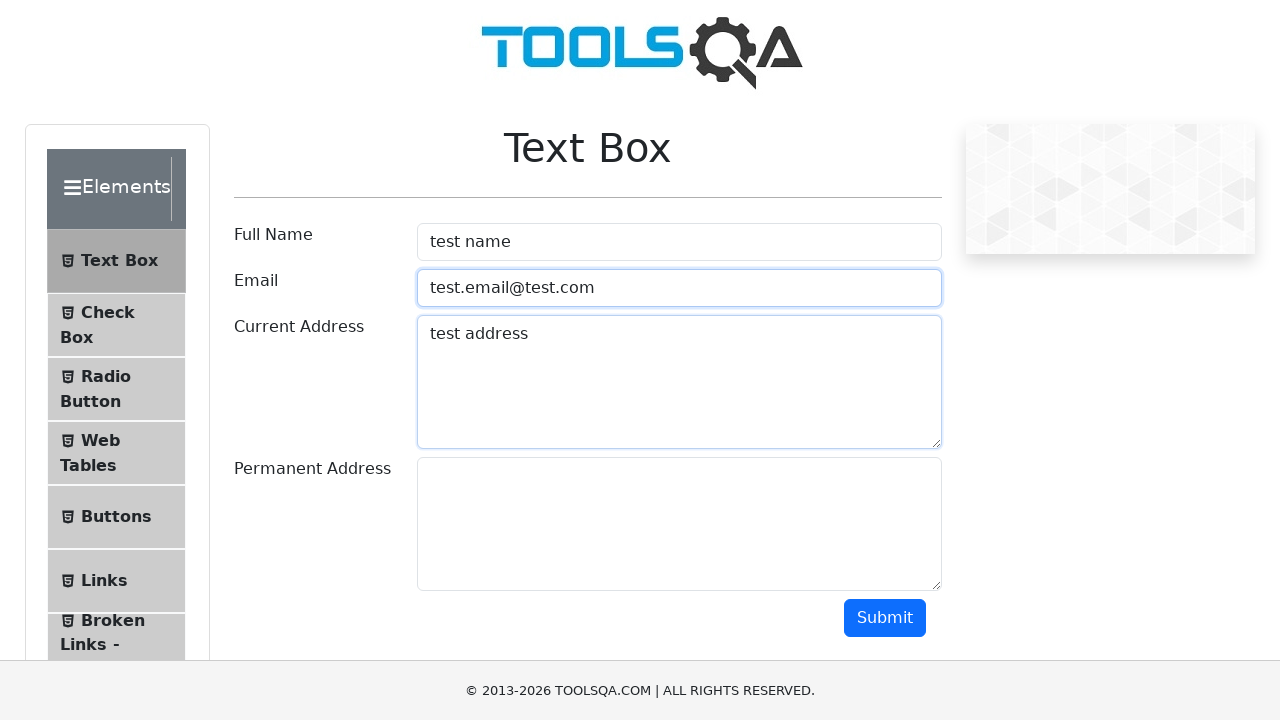

Filled Permanent Address field with 'permanent test address' on #permanentAddress
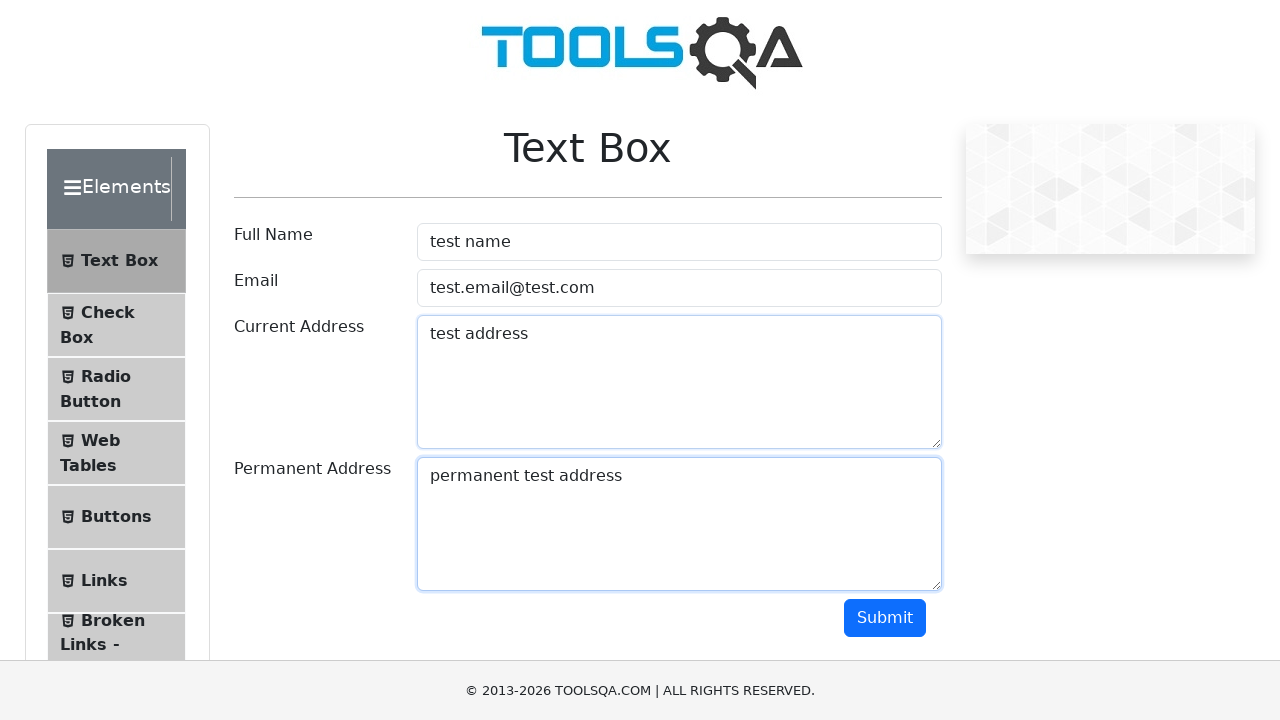

Clicked Submit button to submit the form at (885, 618) on .btn-primary
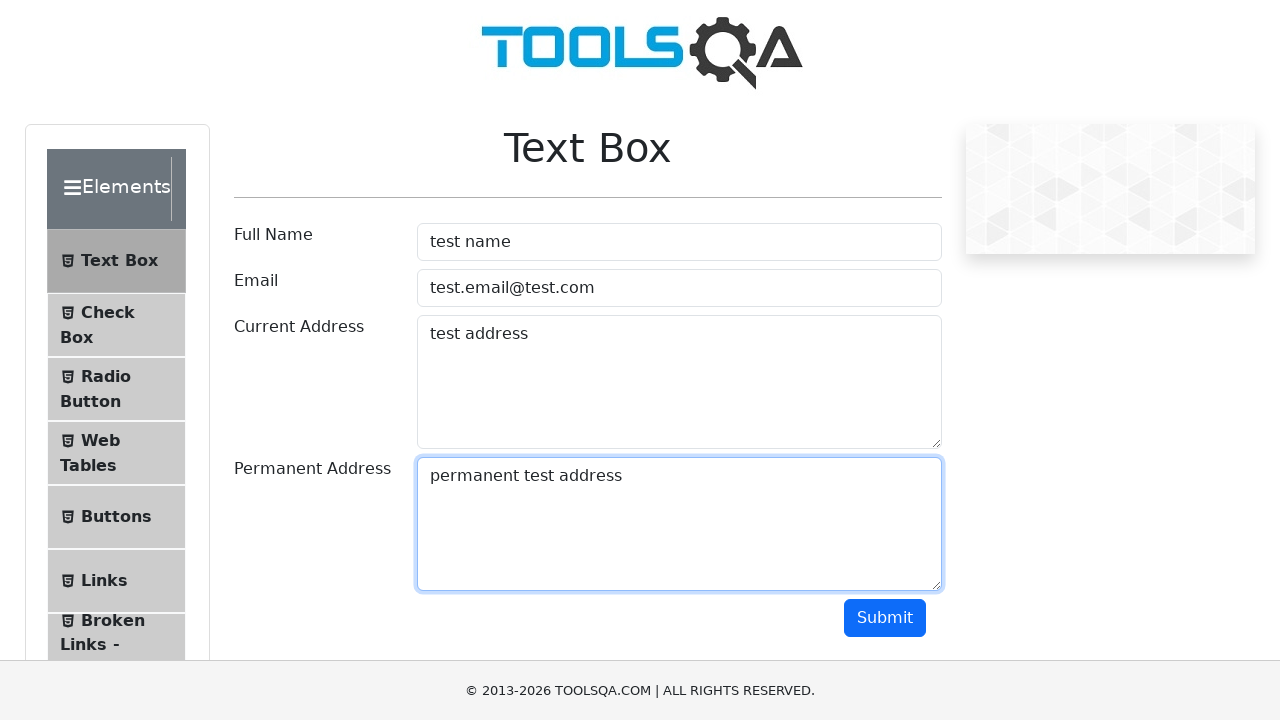

Form output section loaded successfully
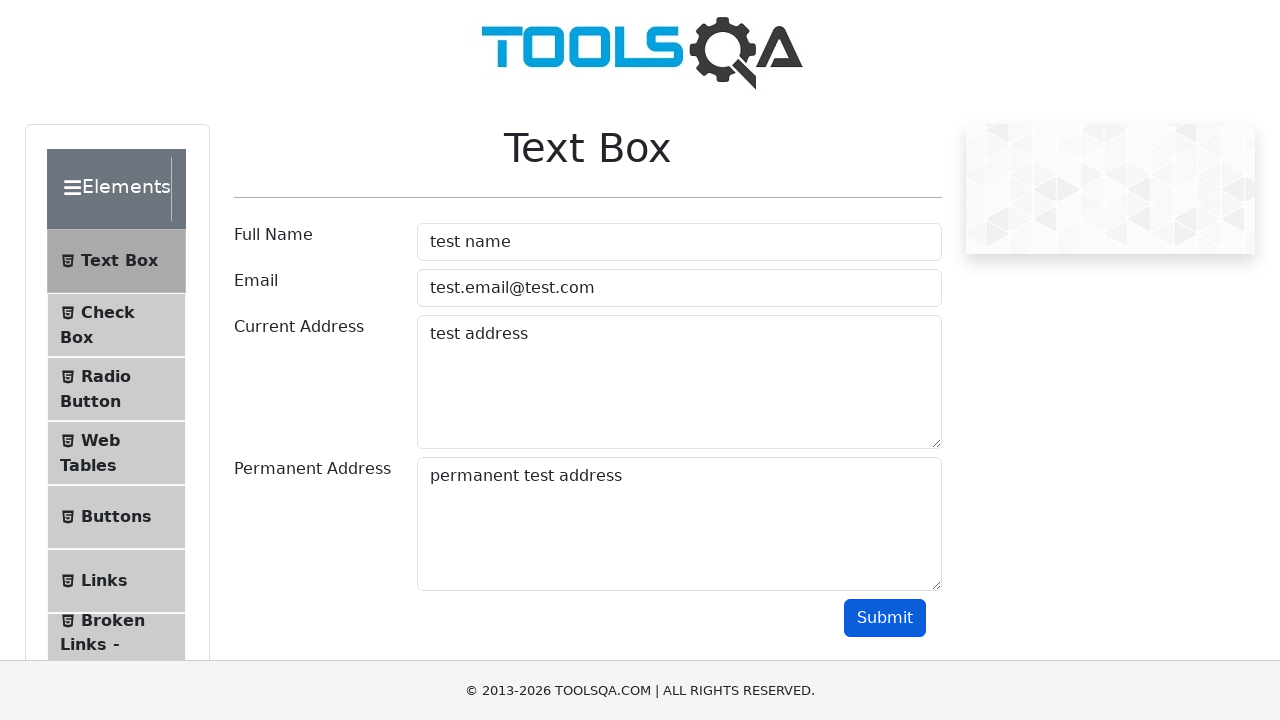

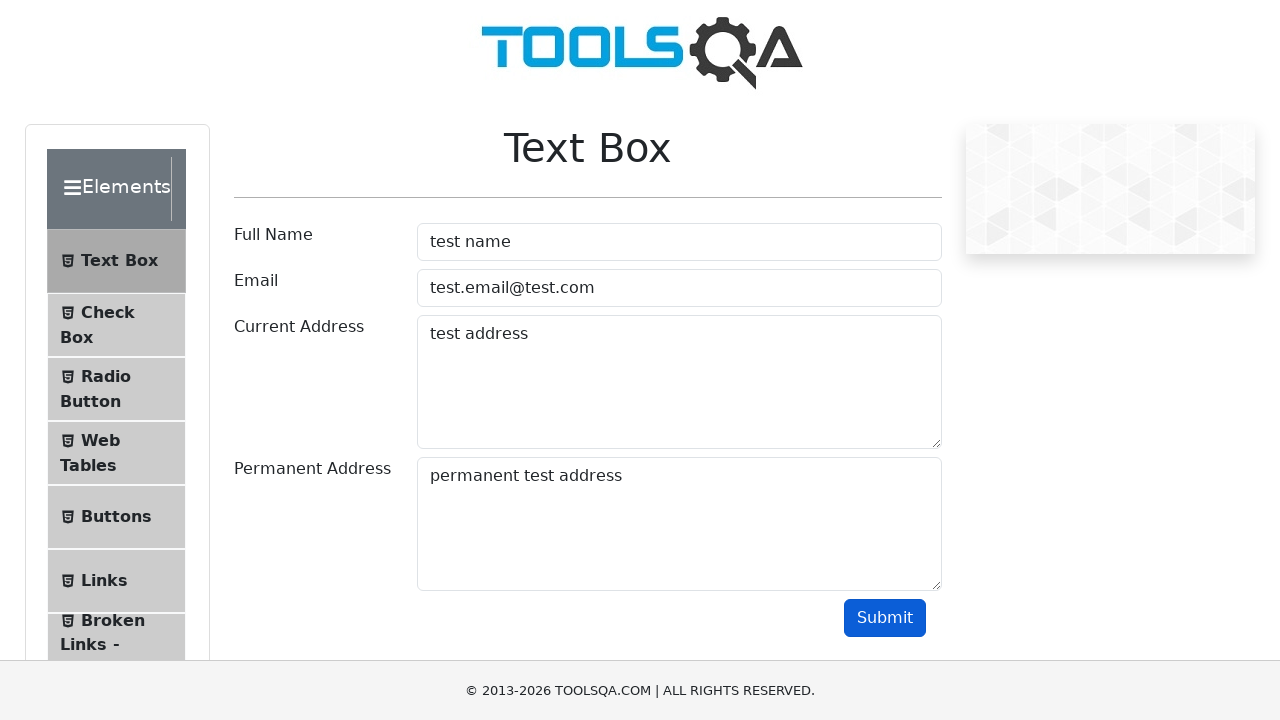